Tests that the Clear completed button displays the correct text when items are completed

Starting URL: https://demo.playwright.dev/todomvc

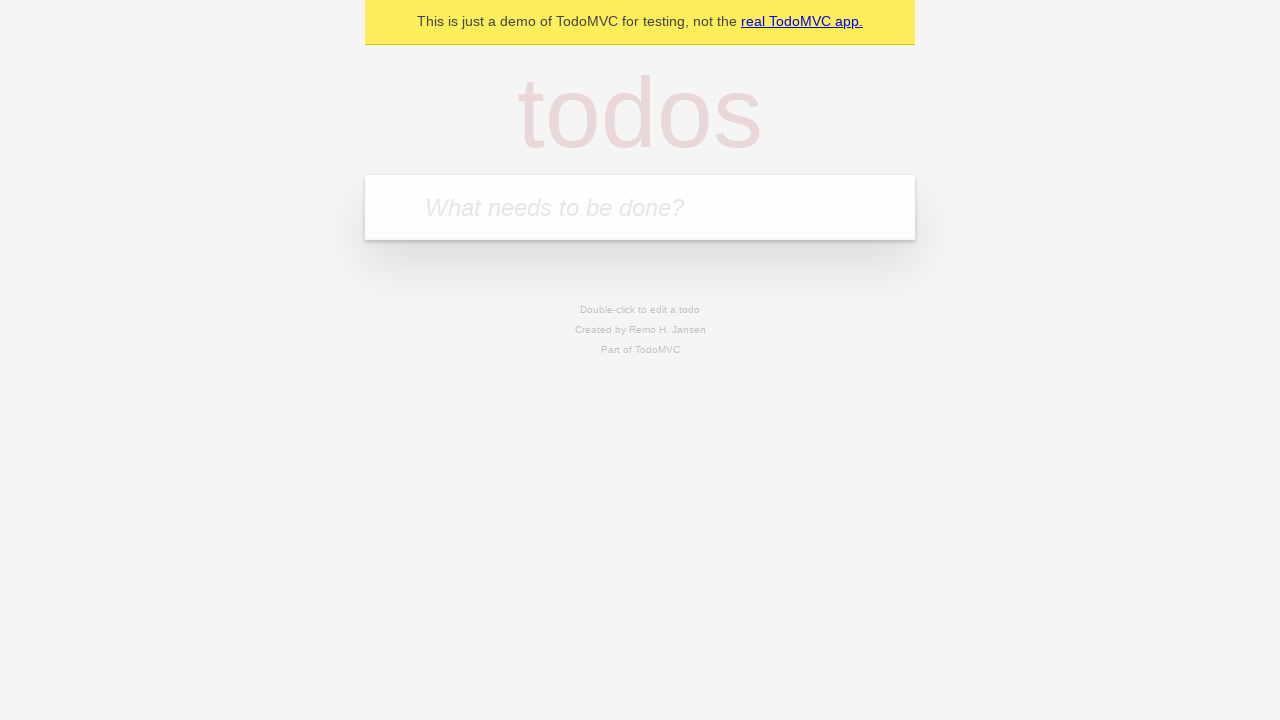

Filled todo input with 'buy some cheese' on internal:attr=[placeholder="What needs to be done?"i]
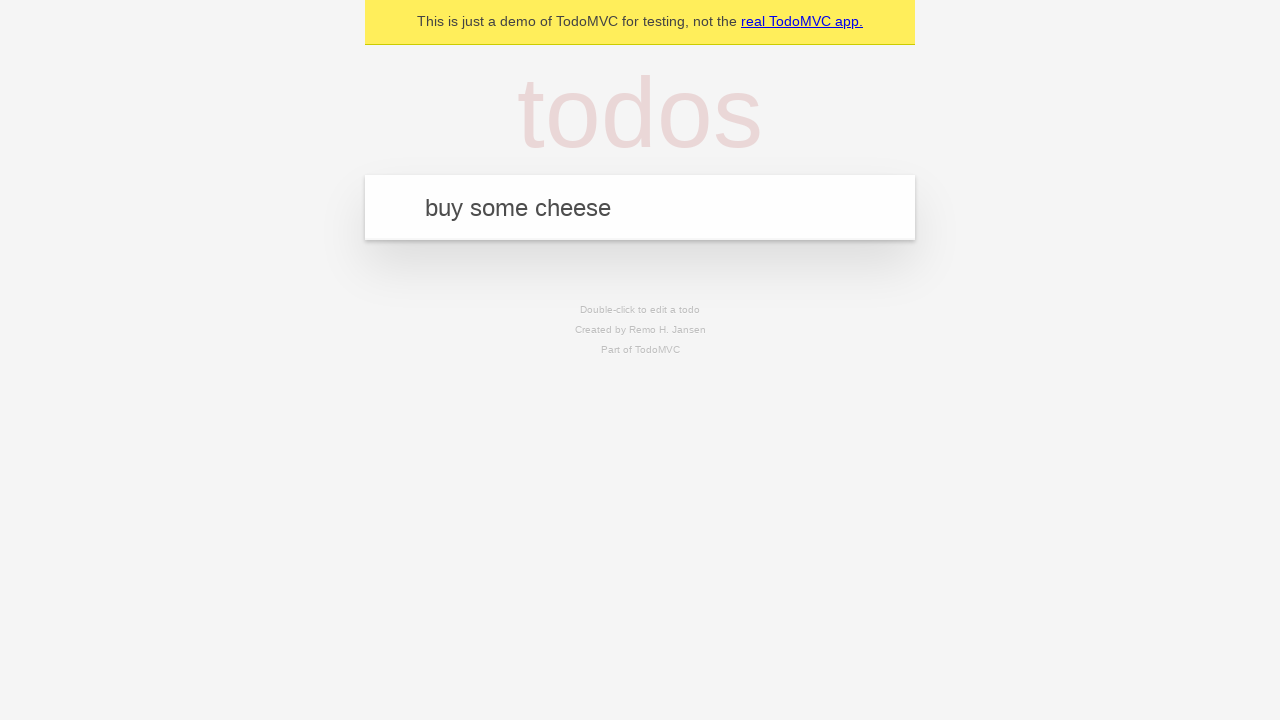

Pressed Enter to create first todo item on internal:attr=[placeholder="What needs to be done?"i]
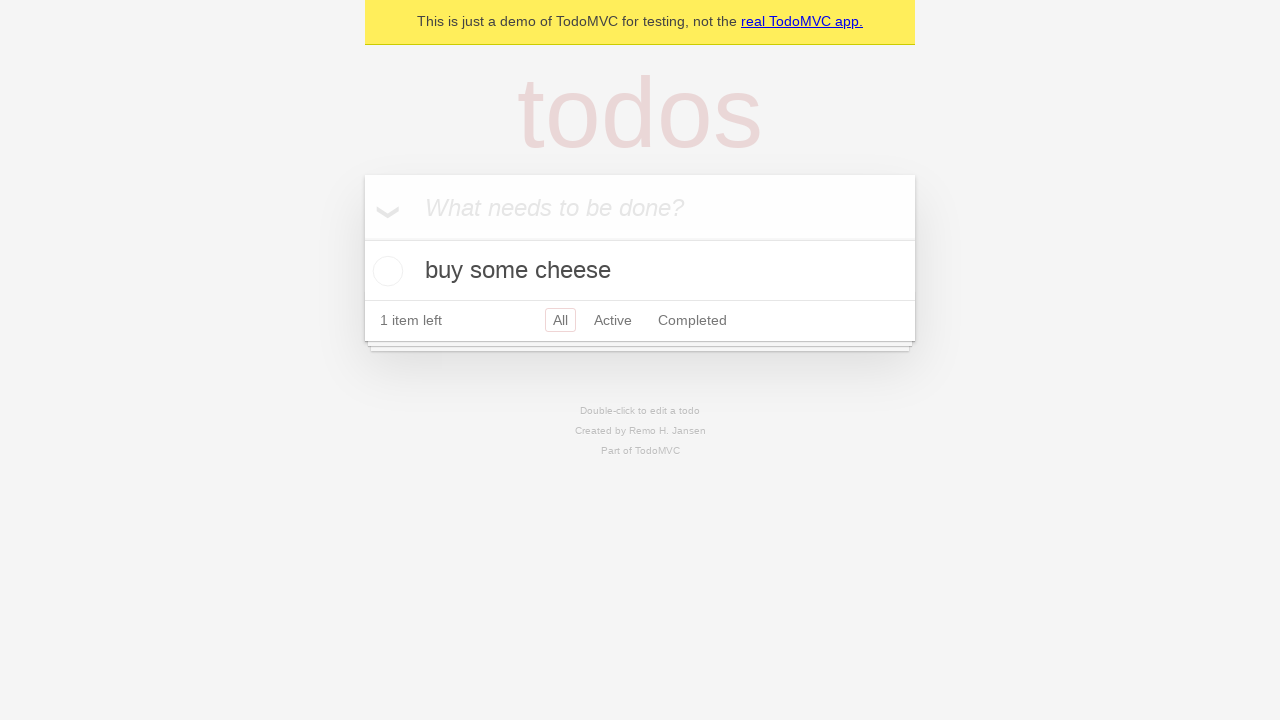

Filled todo input with 'feed the cat' on internal:attr=[placeholder="What needs to be done?"i]
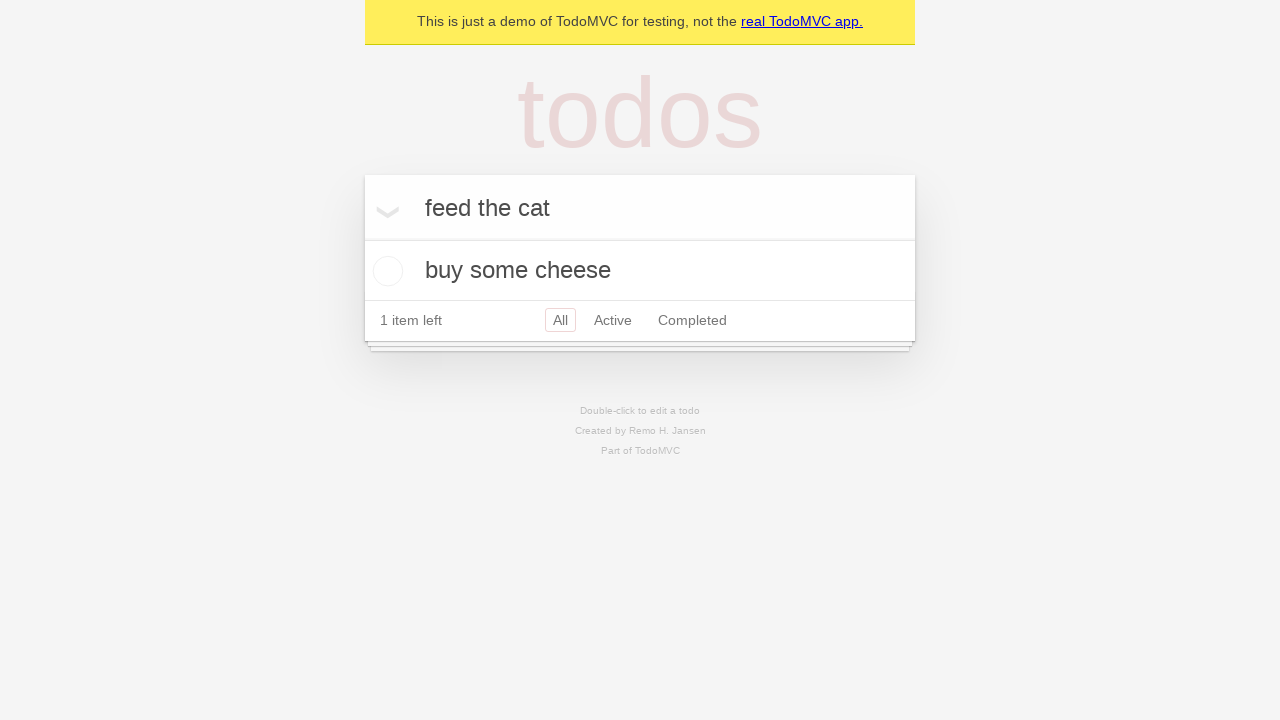

Pressed Enter to create second todo item on internal:attr=[placeholder="What needs to be done?"i]
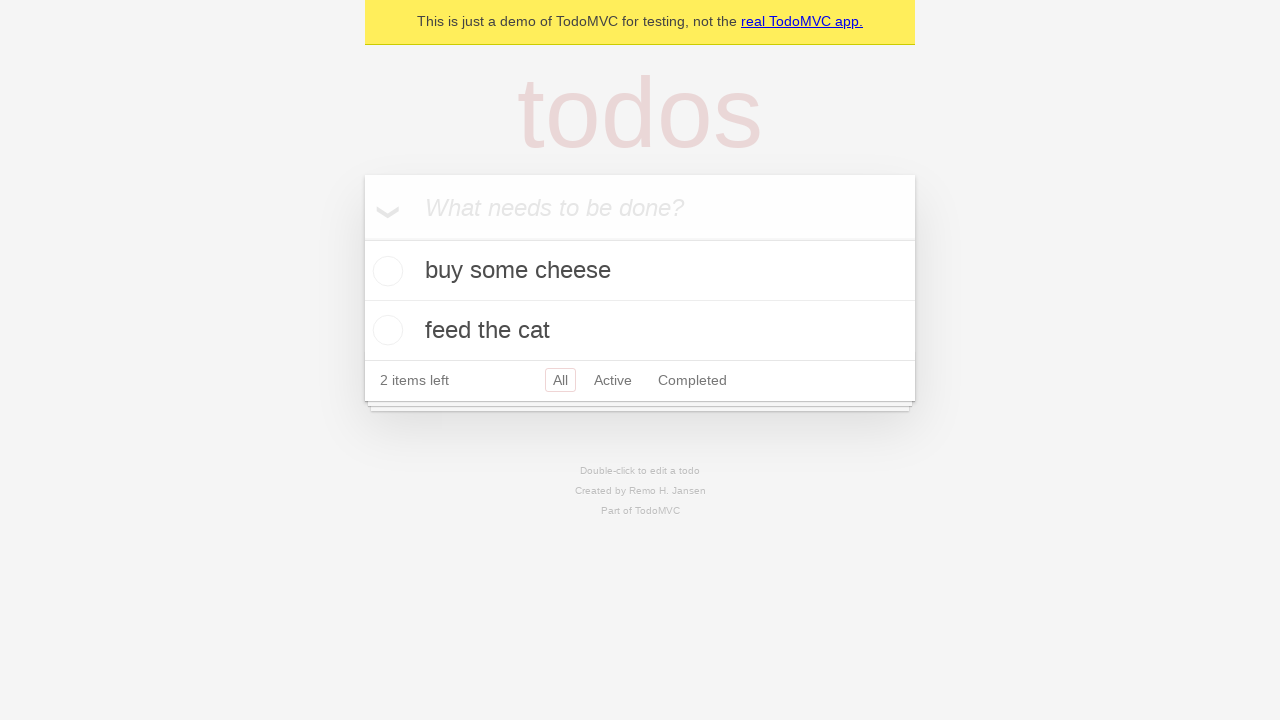

Filled todo input with 'book a doctors appointment' on internal:attr=[placeholder="What needs to be done?"i]
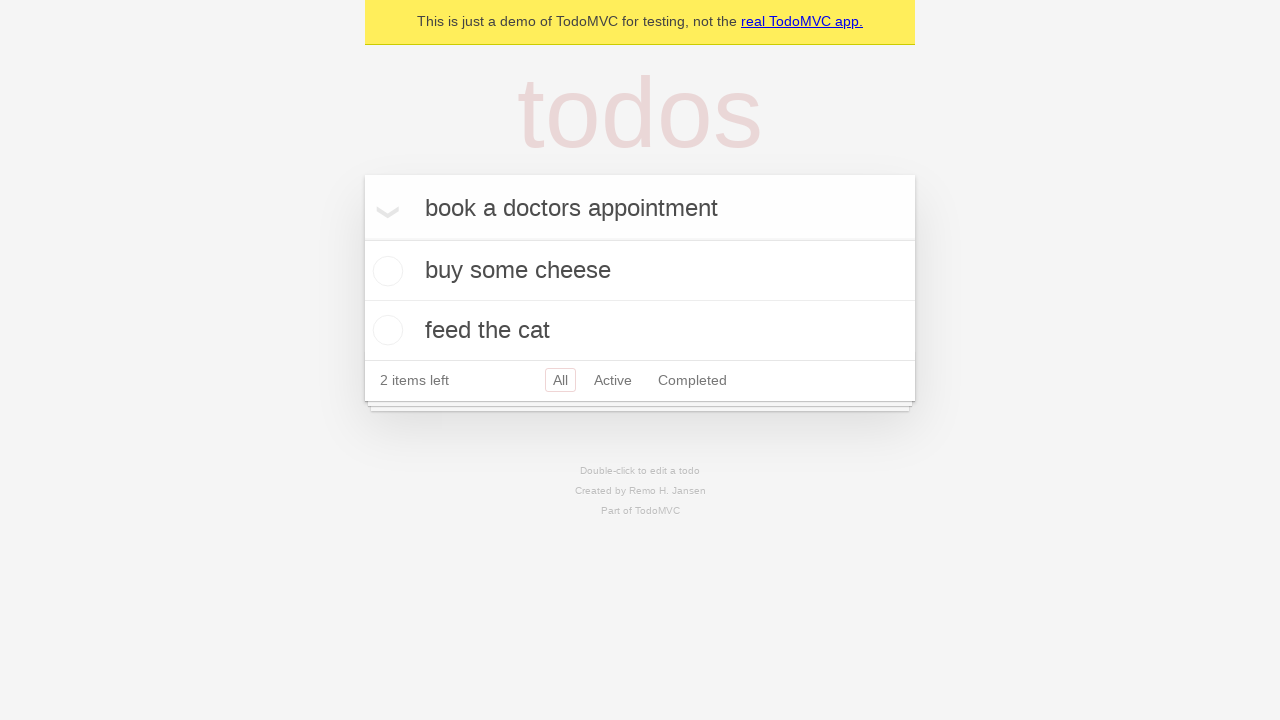

Pressed Enter to create third todo item on internal:attr=[placeholder="What needs to be done?"i]
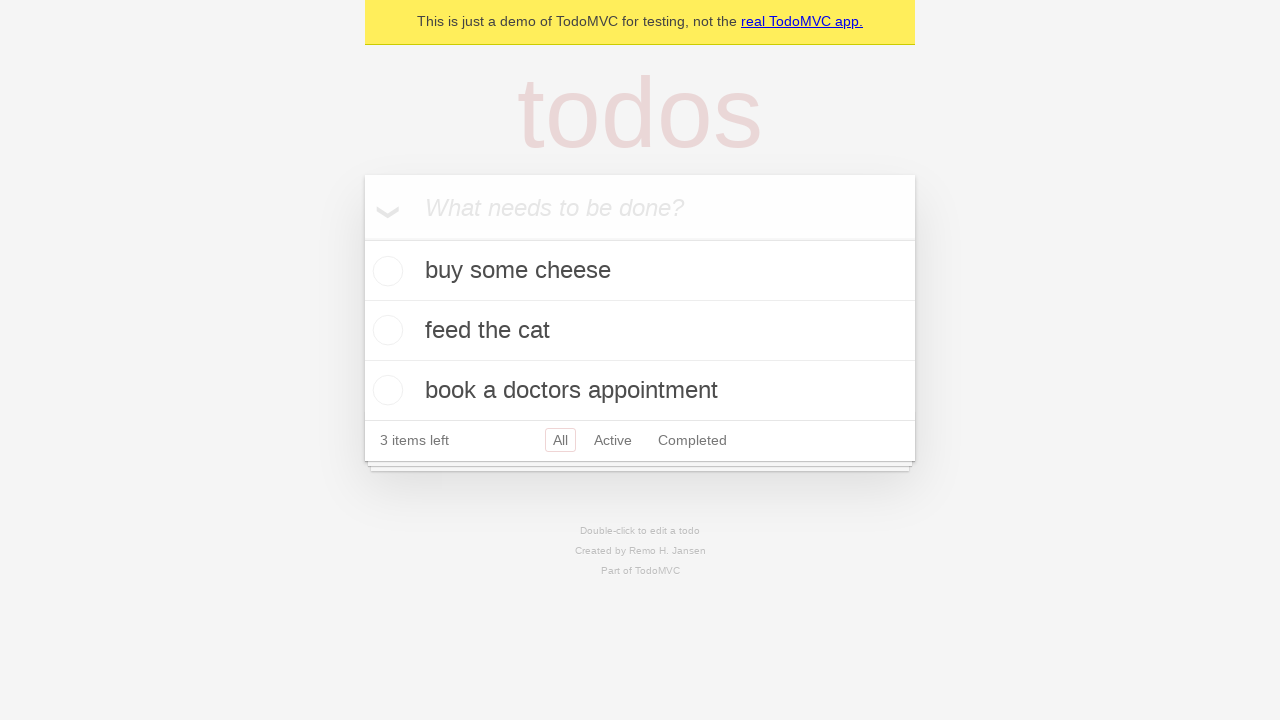

Checked the first todo item as completed at (385, 271) on .todo-list li .toggle >> nth=0
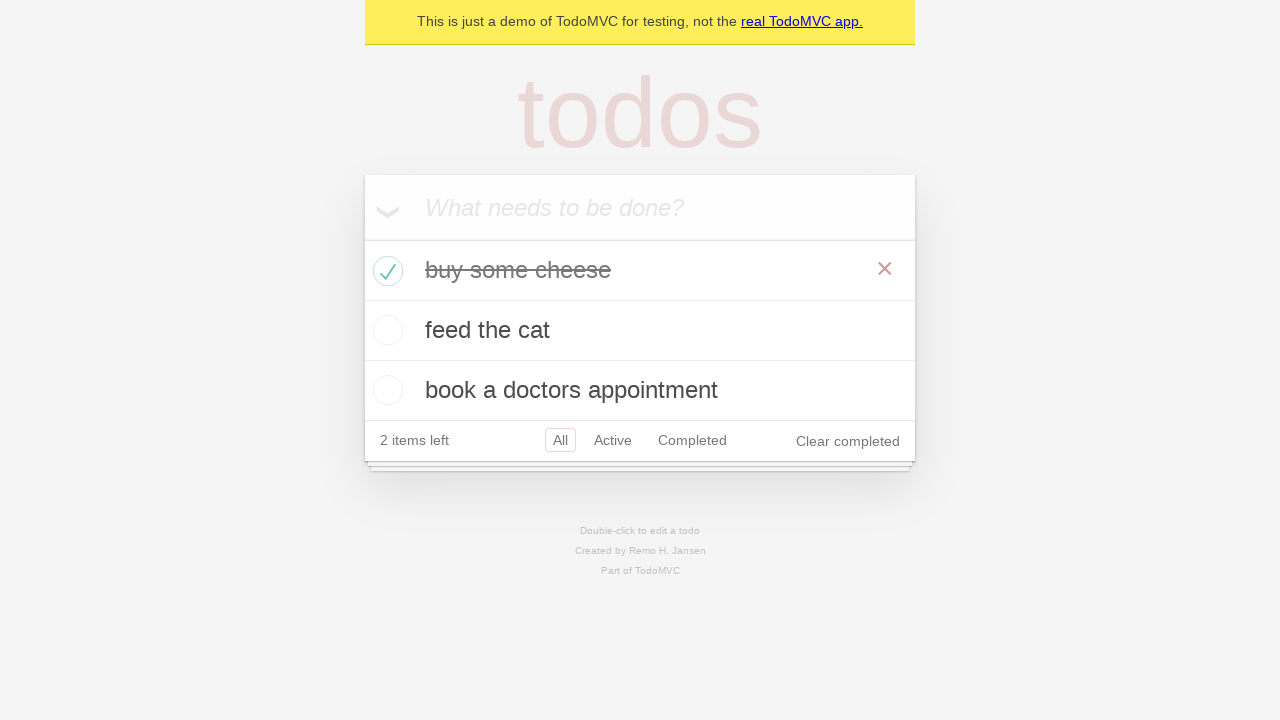

Clear completed button appeared after marking item as done
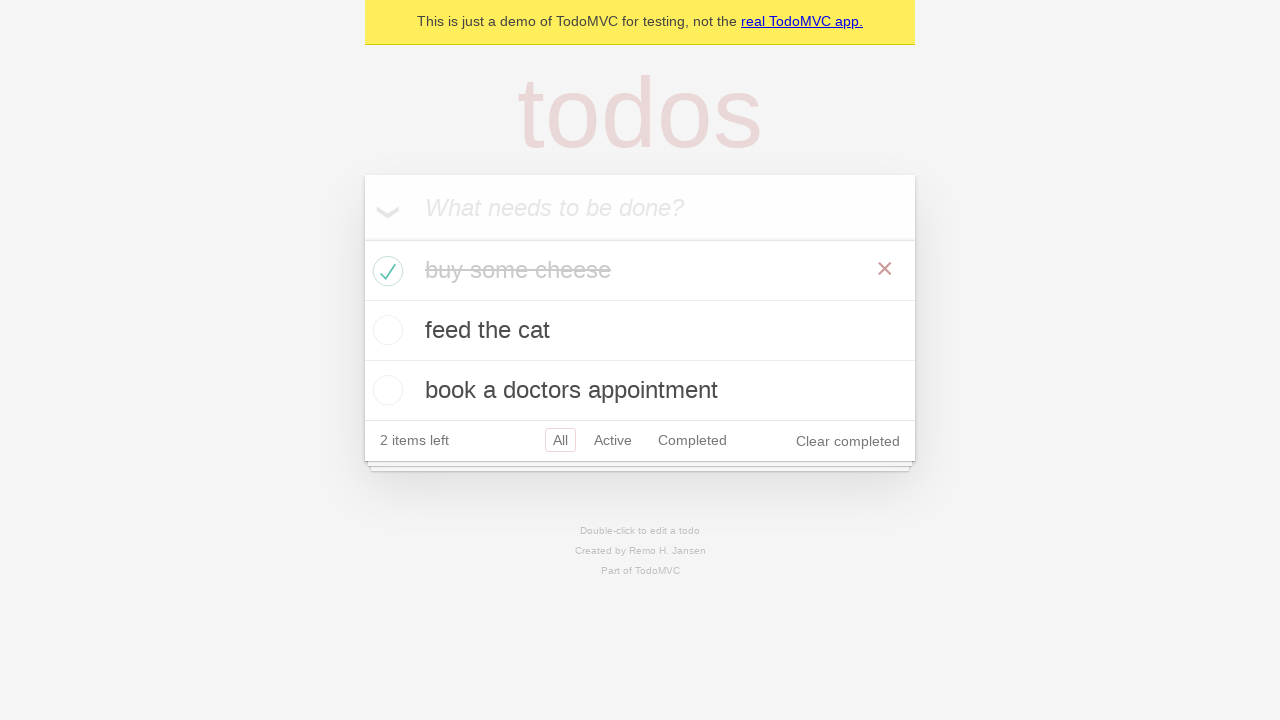

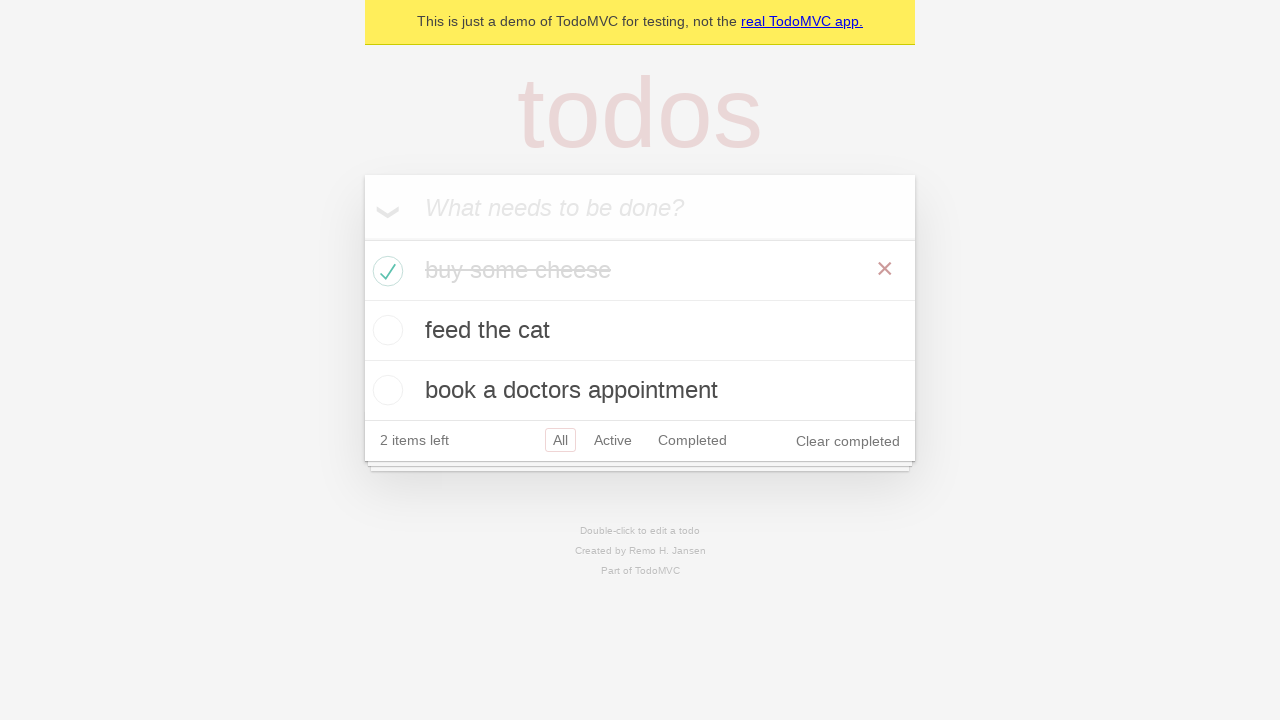